Navigates to Python.org and verifies that key page elements like search bar, submit button, documentation widget, and site map links are present

Starting URL: https://www.python.org/

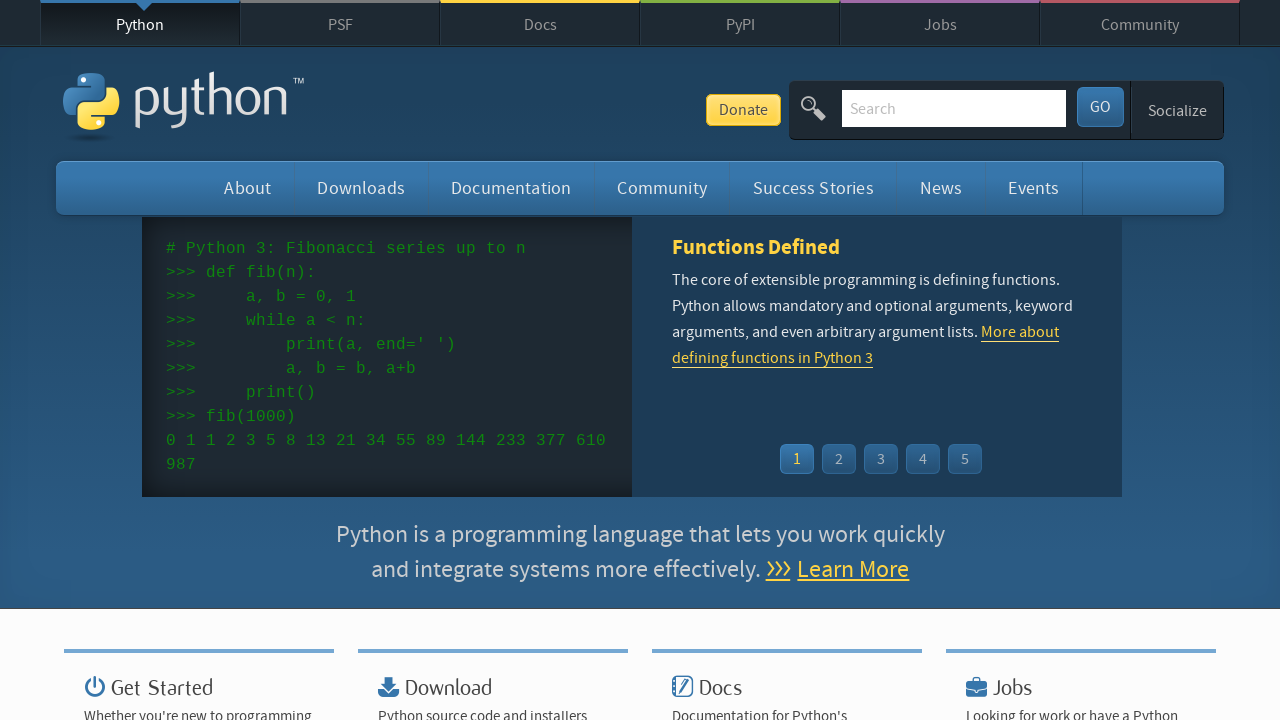

Navigated to https://www.python.org/
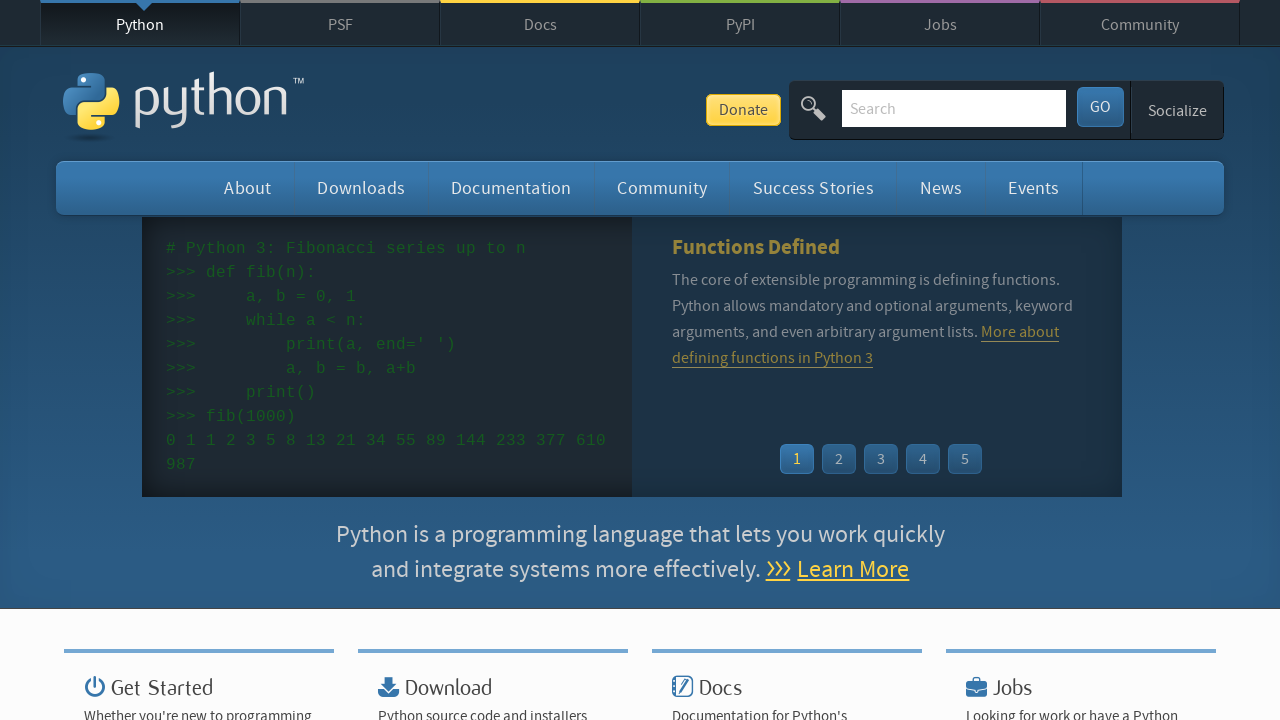

Search bar element is present on the page
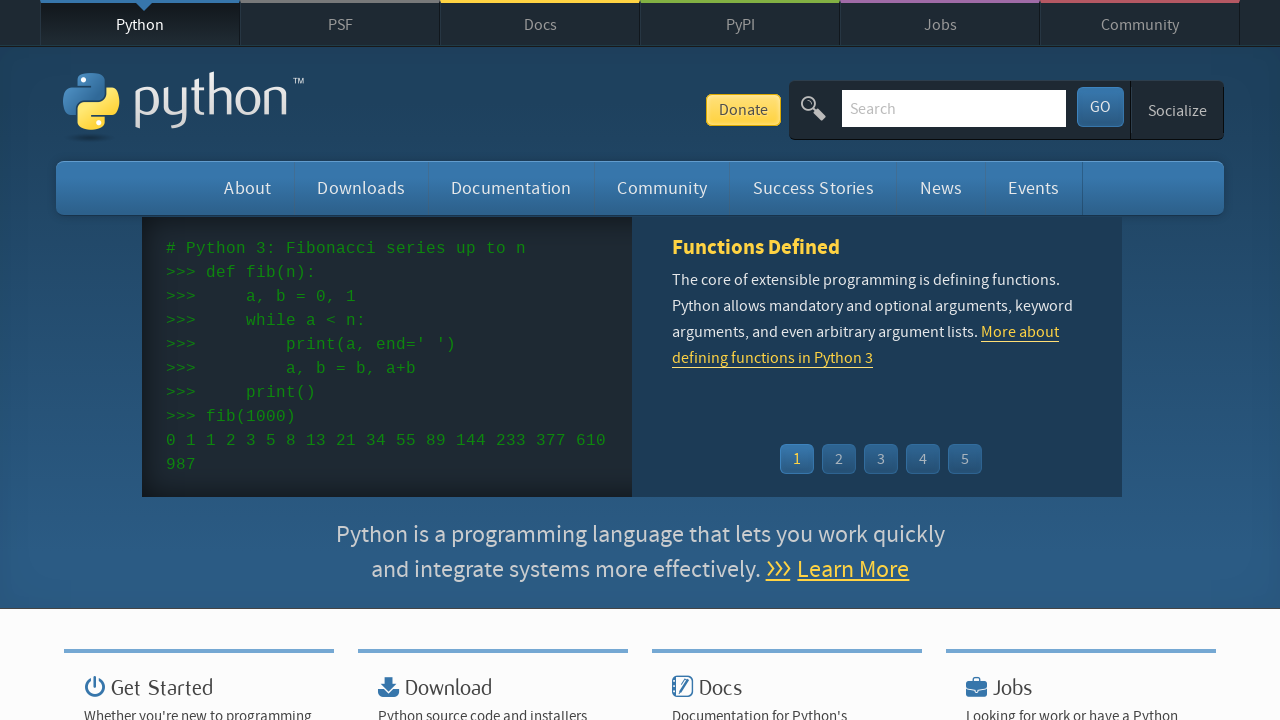

Submit button element is present on the page
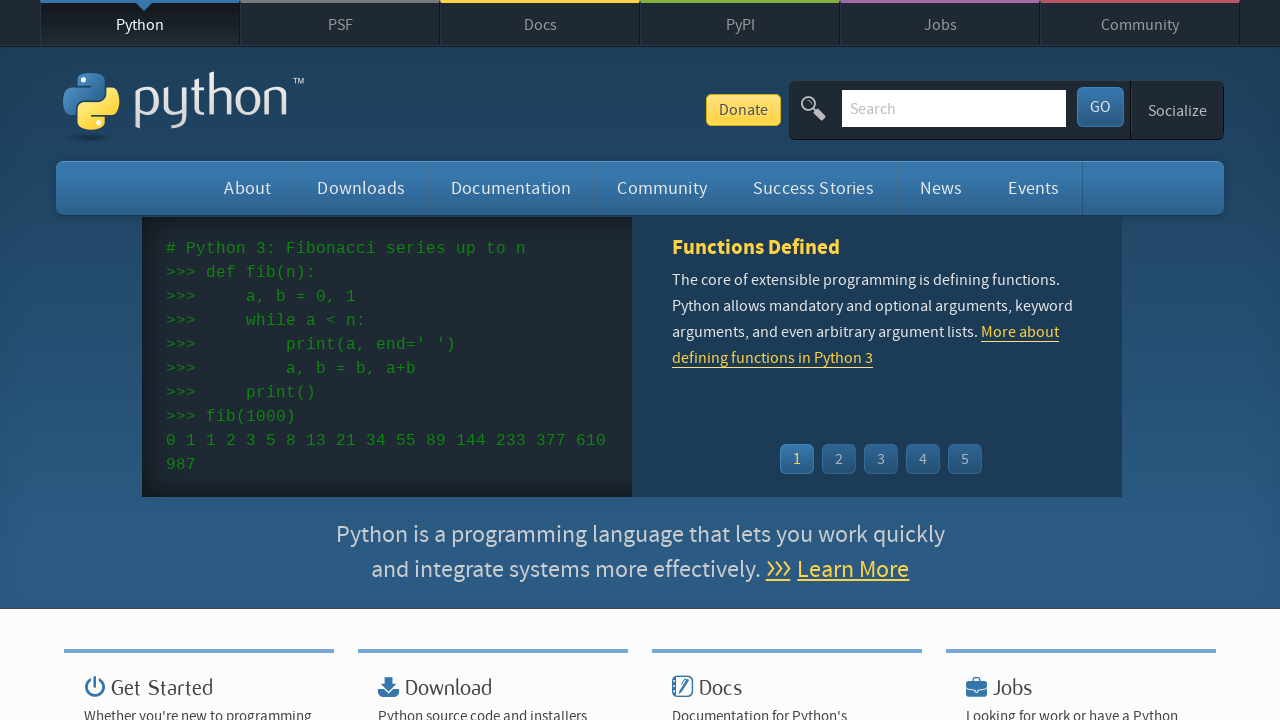

Documentation widget link is present on the page
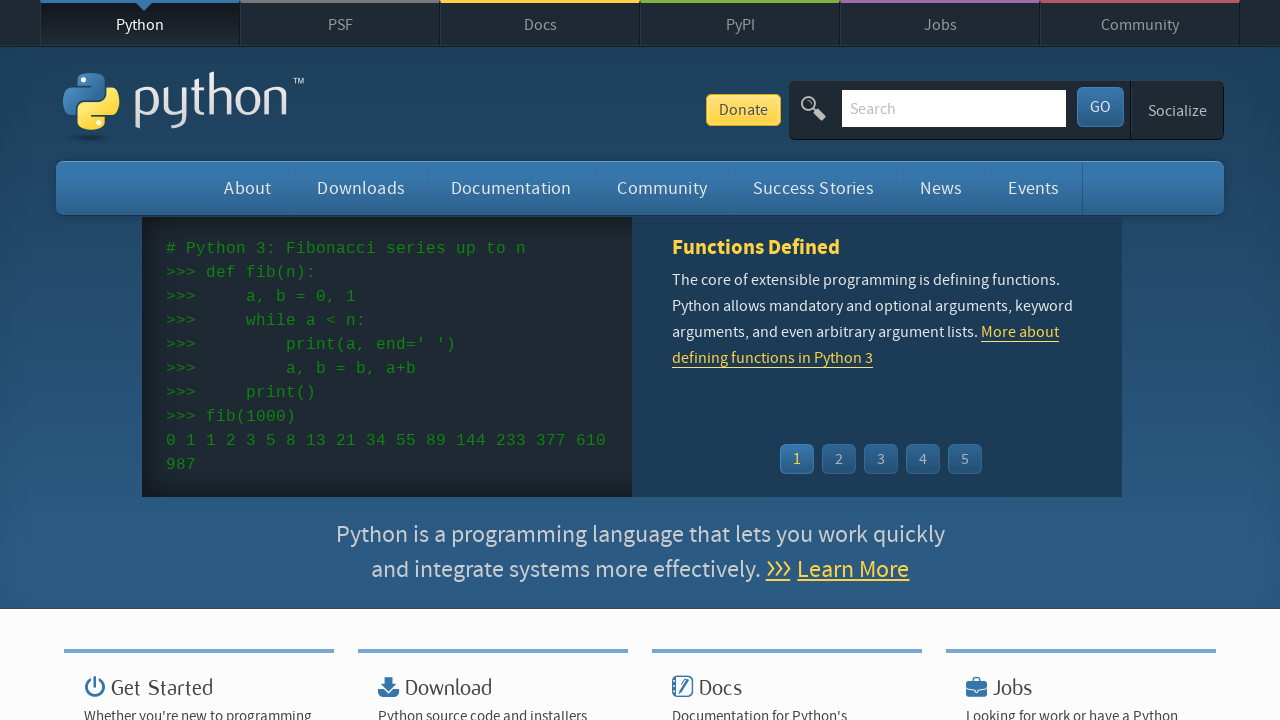

Bug tracker link in site map is present on the page
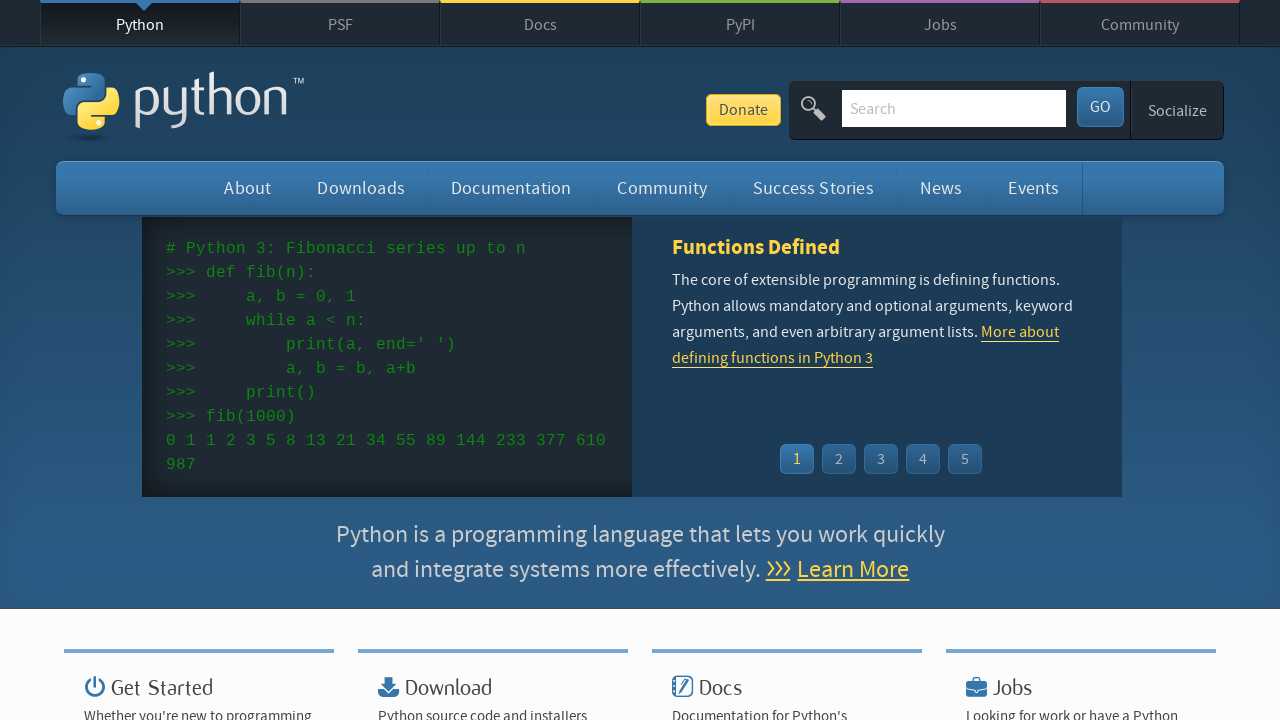

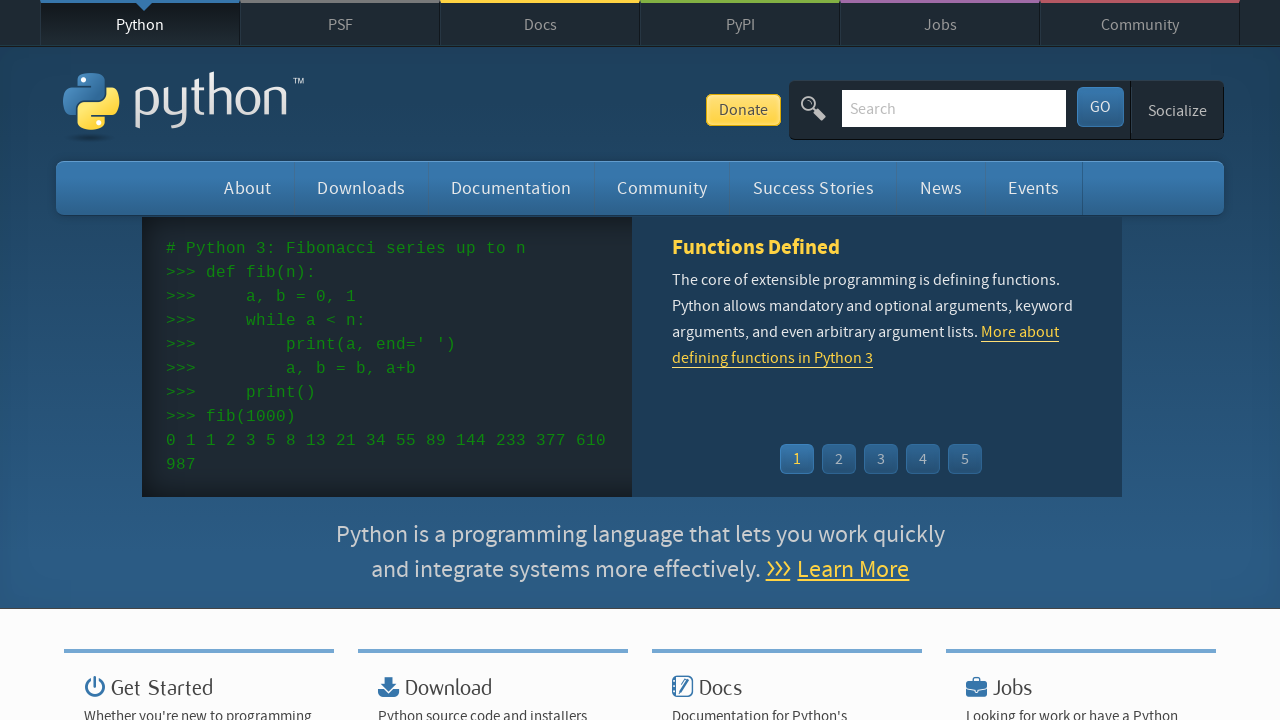